Tests dynamic disabled buttons functionality by clicking a Start button, then sequentially clicking One, Two, and Three buttons as they become enabled, and verifying the success message appears.

Starting URL: https://testpages.herokuapp.com/styled/dynamic-buttons-disabled.html

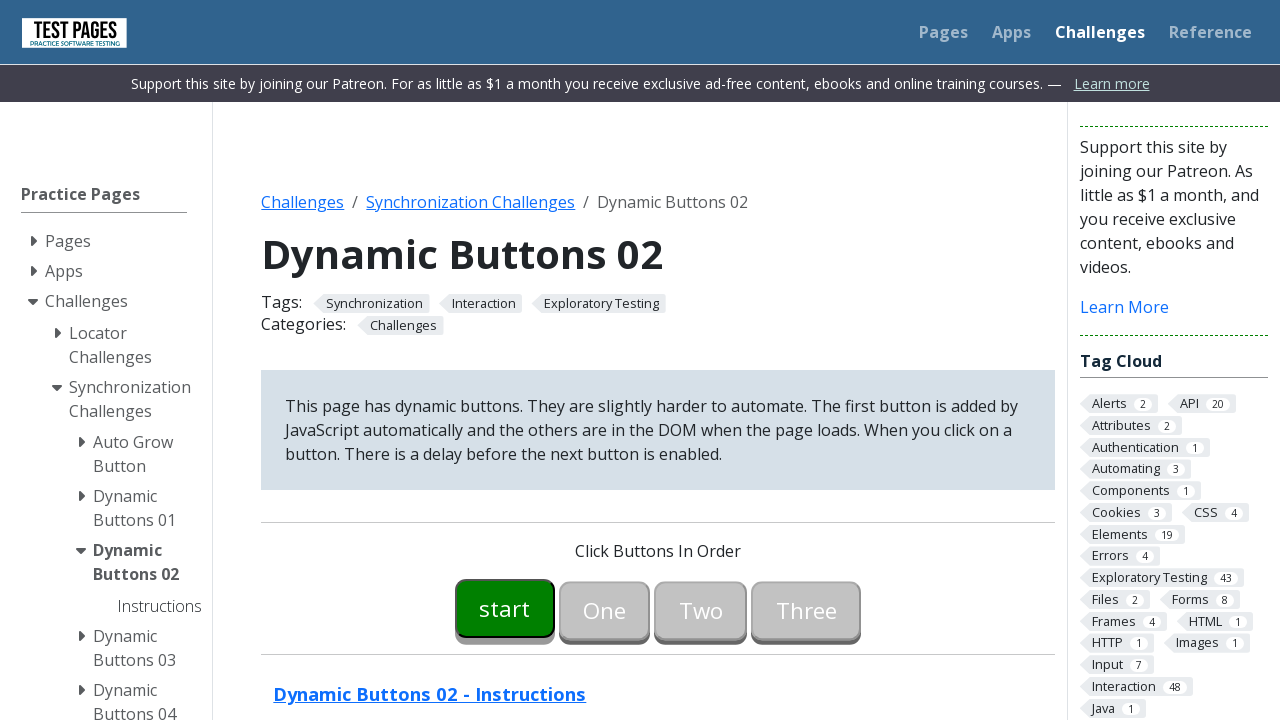

Clicked Start button to begin the sequence at (505, 608) on #button00
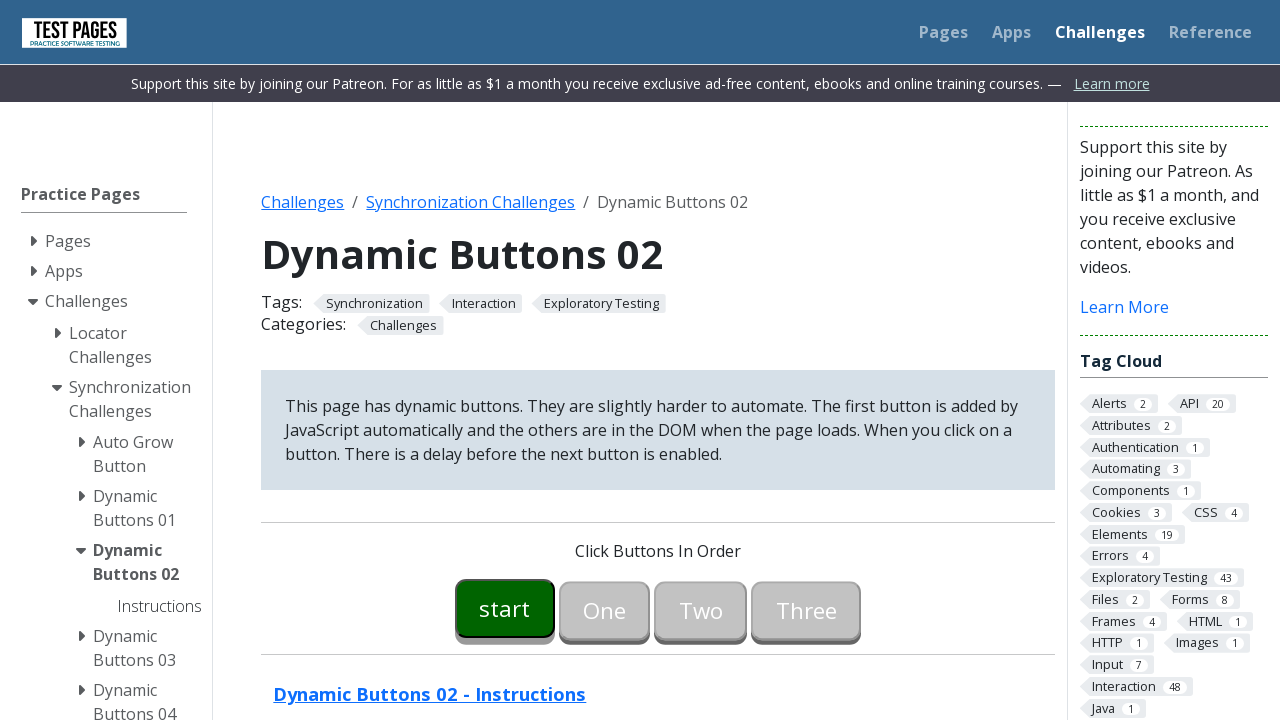

Waited for One button to become enabled
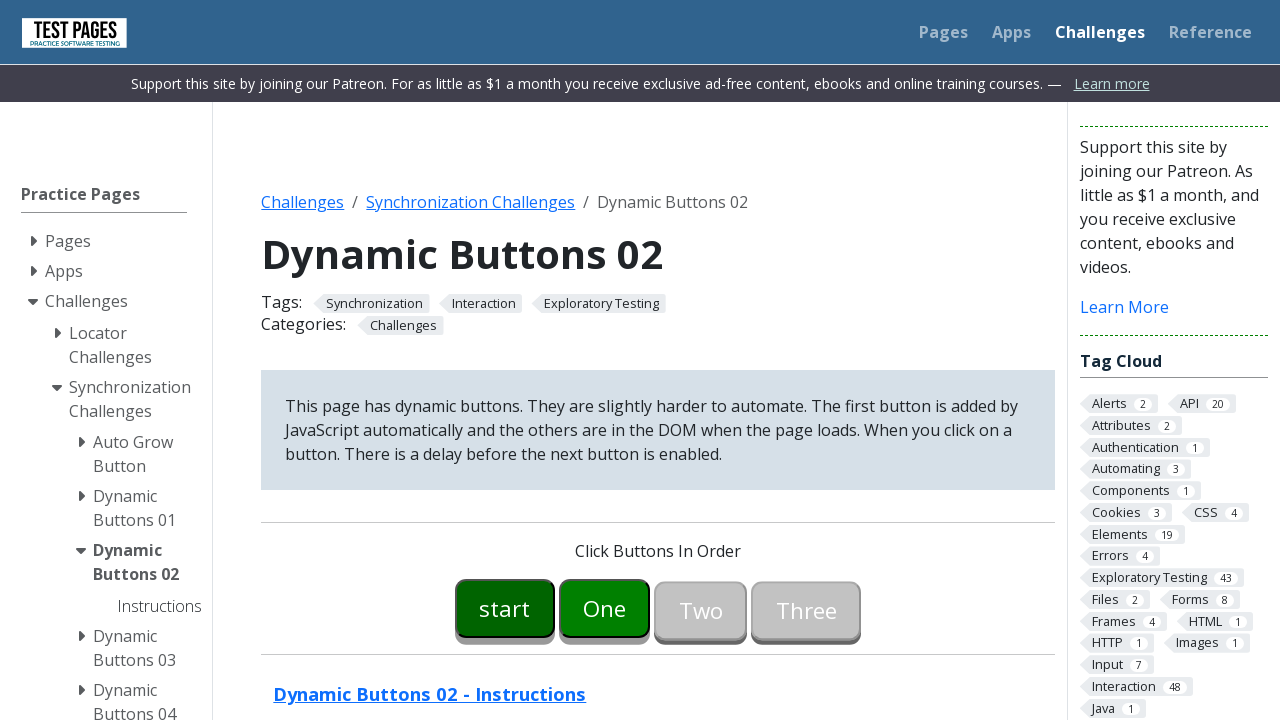

Clicked One button at (605, 608) on #button01
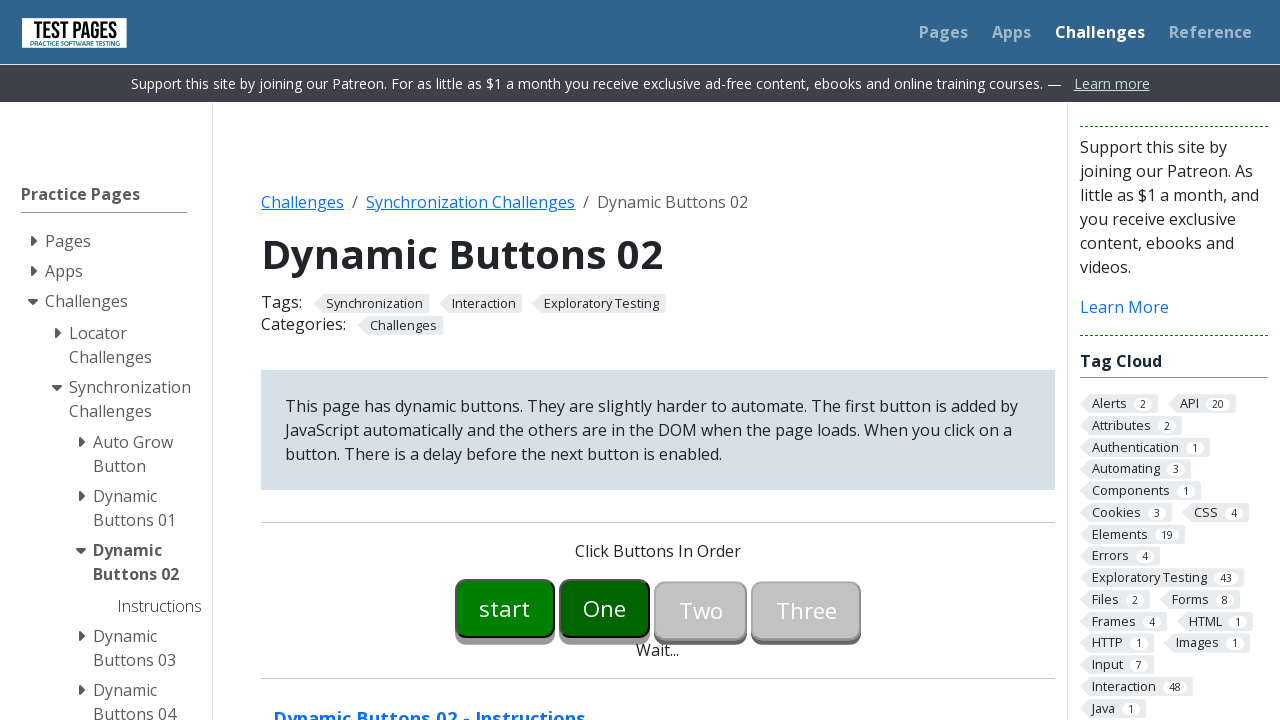

Waited for Two button to become enabled
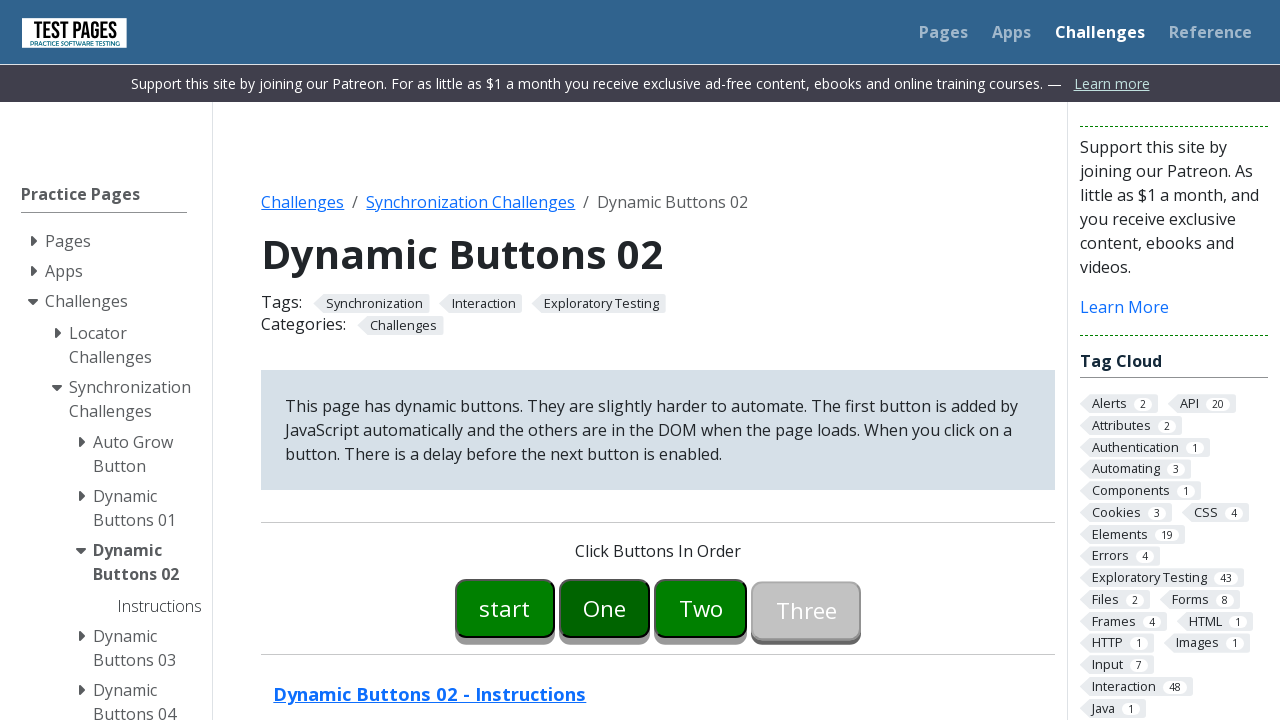

Clicked Two button at (701, 608) on #button02
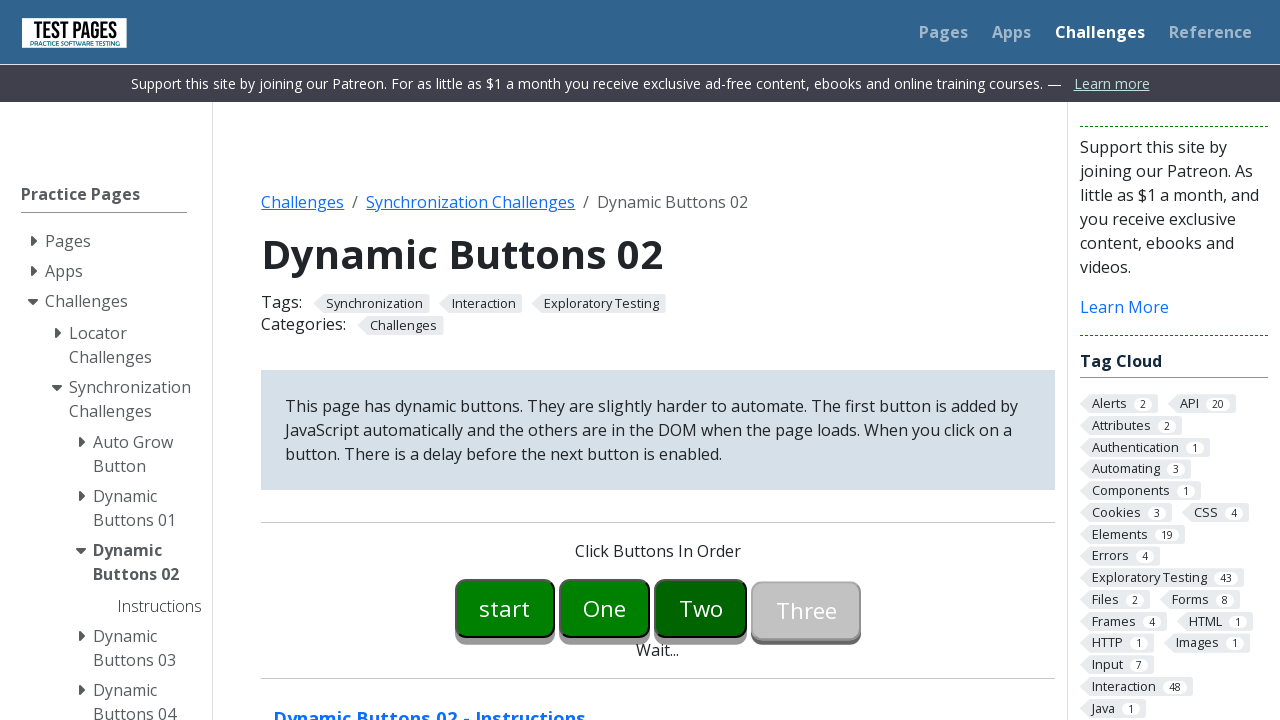

Waited for Three button to become enabled
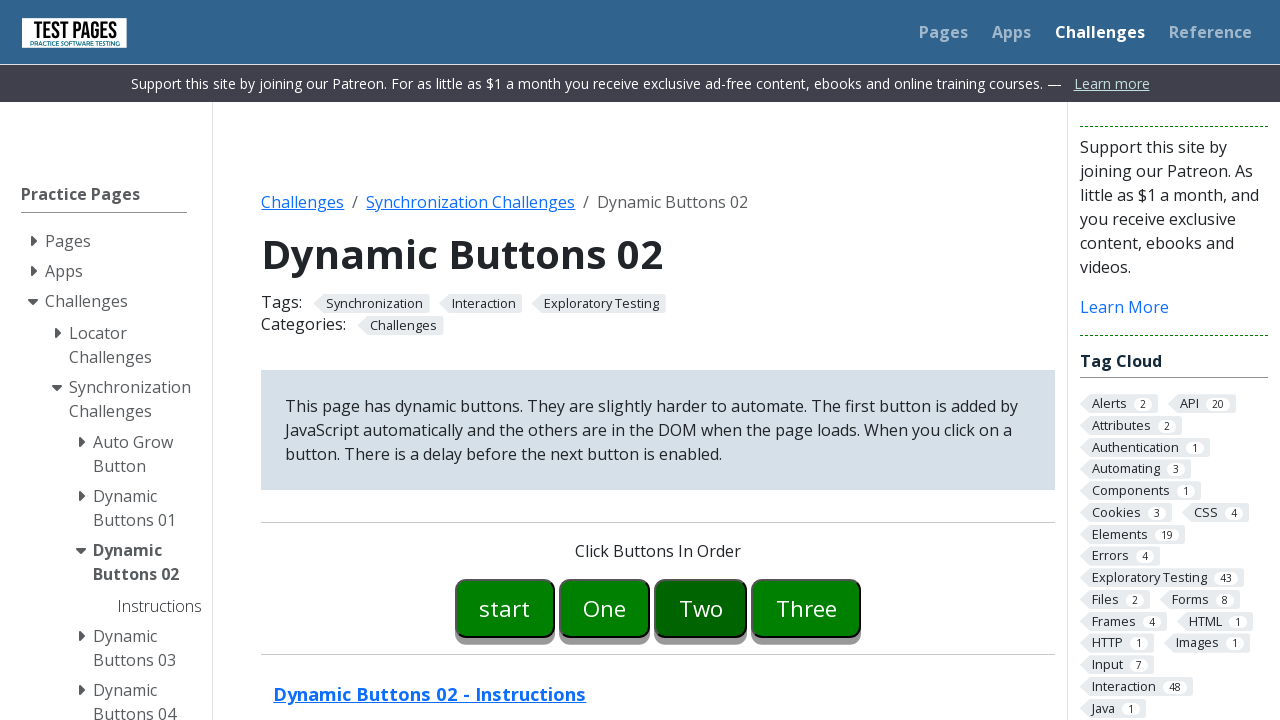

Clicked Three button at (806, 608) on #button03
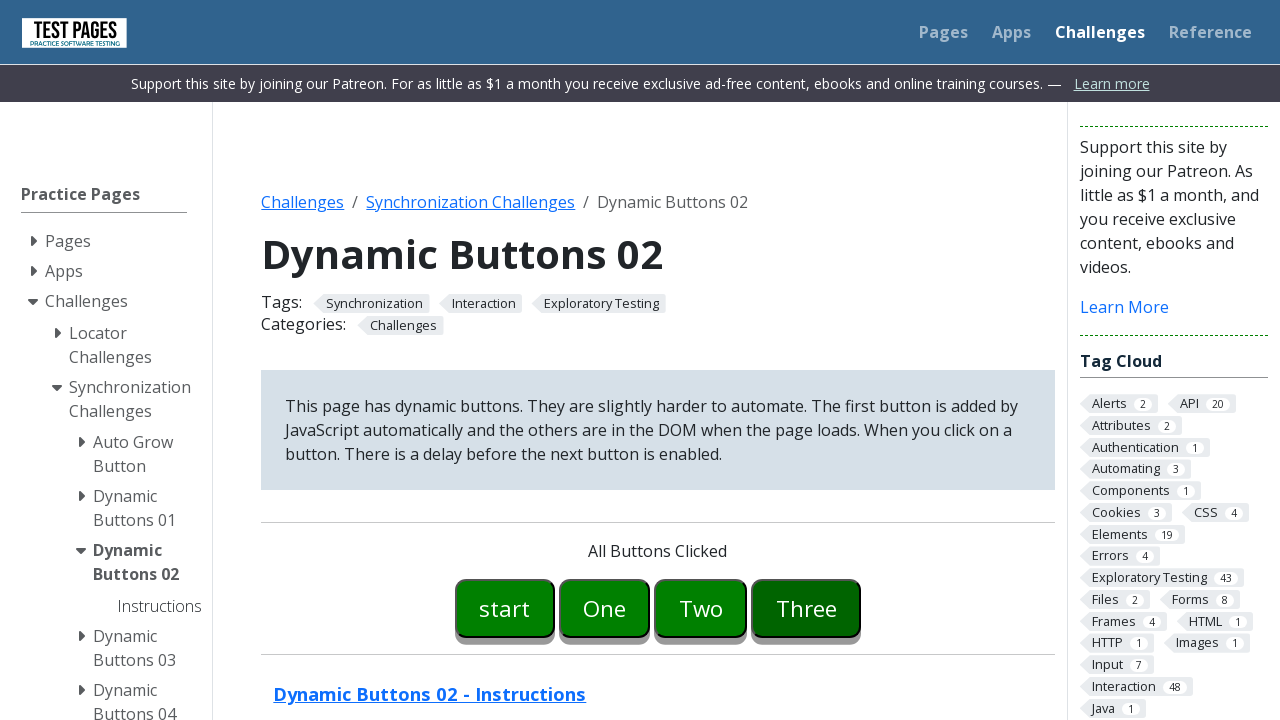

Waited for success message to appear
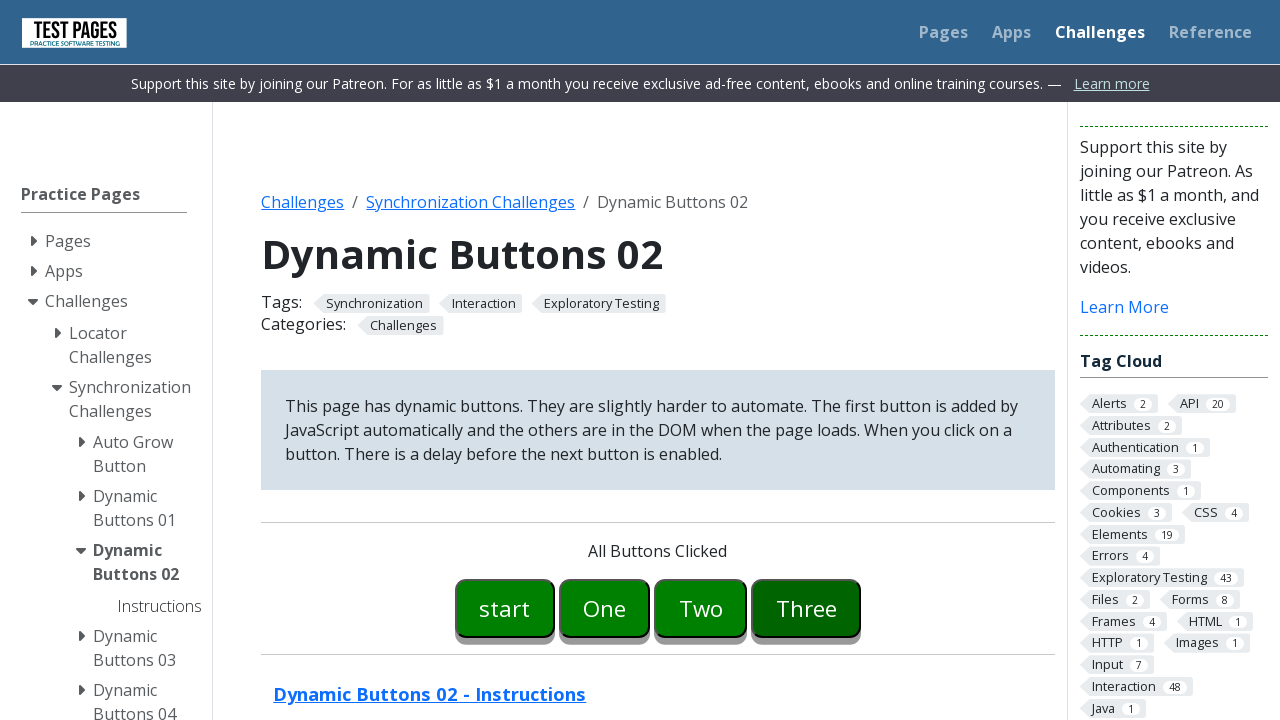

Retrieved success message text
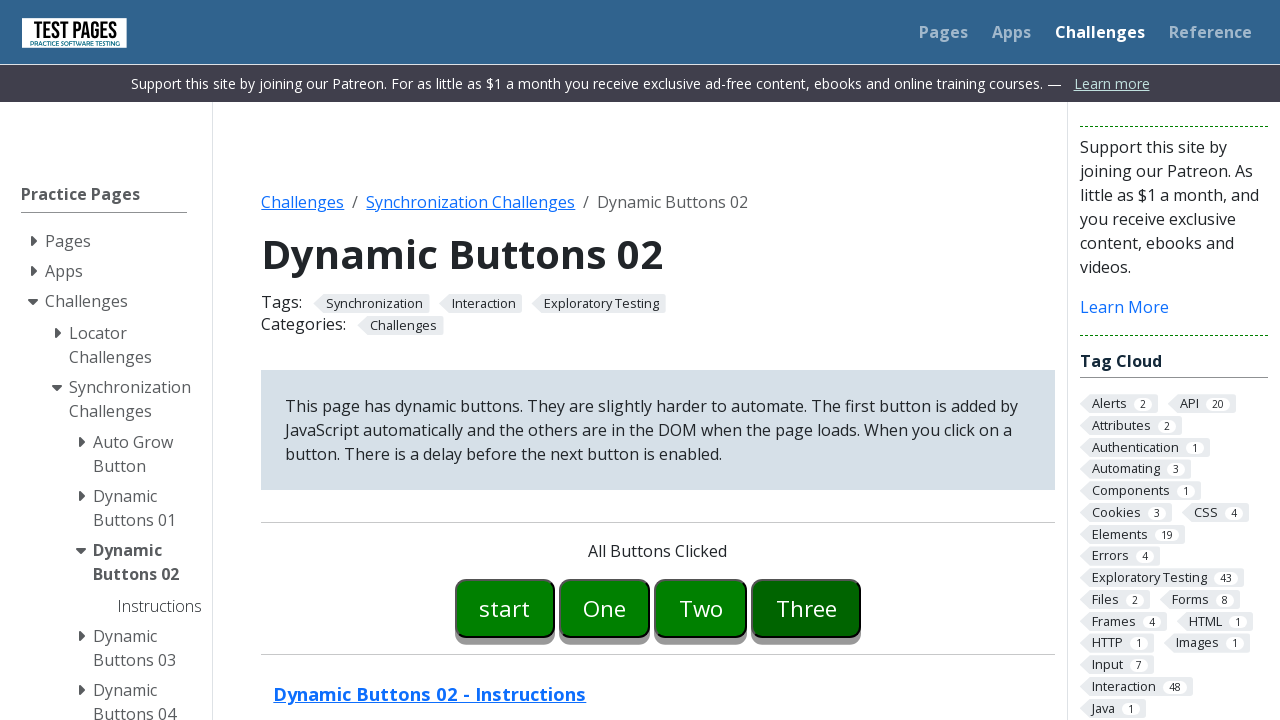

Verified success message displays 'All Buttons Clicked'
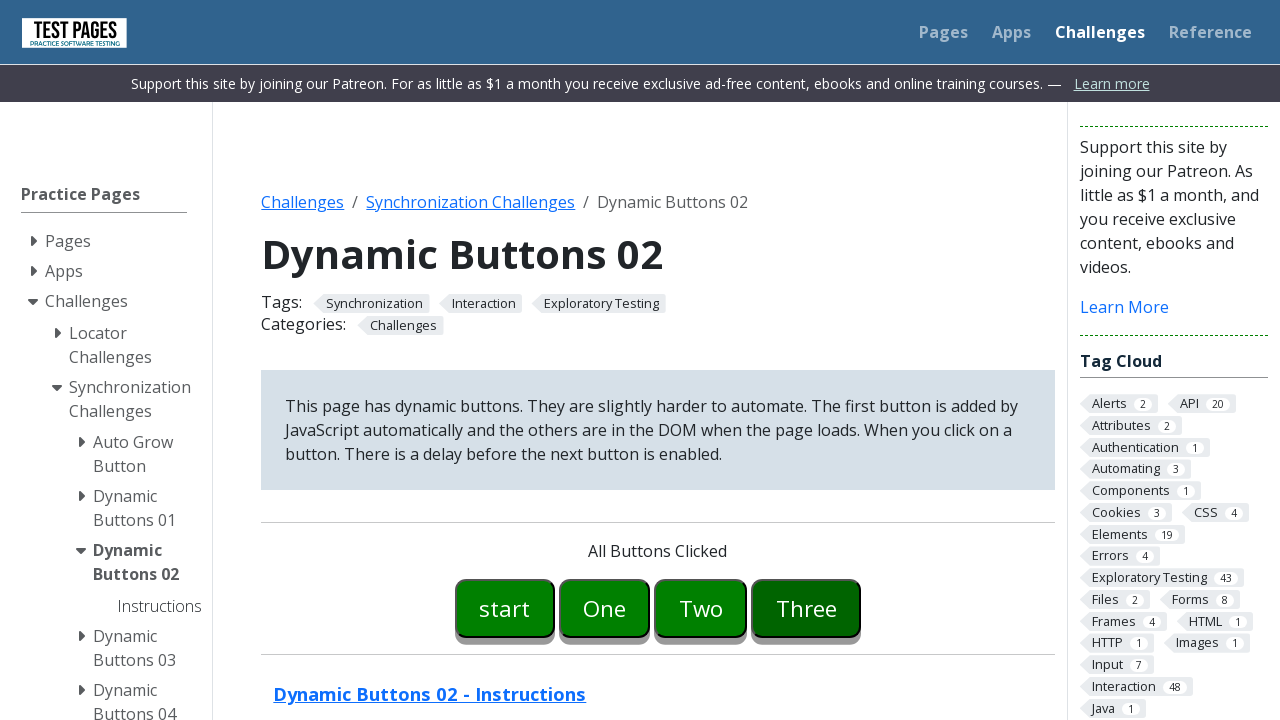

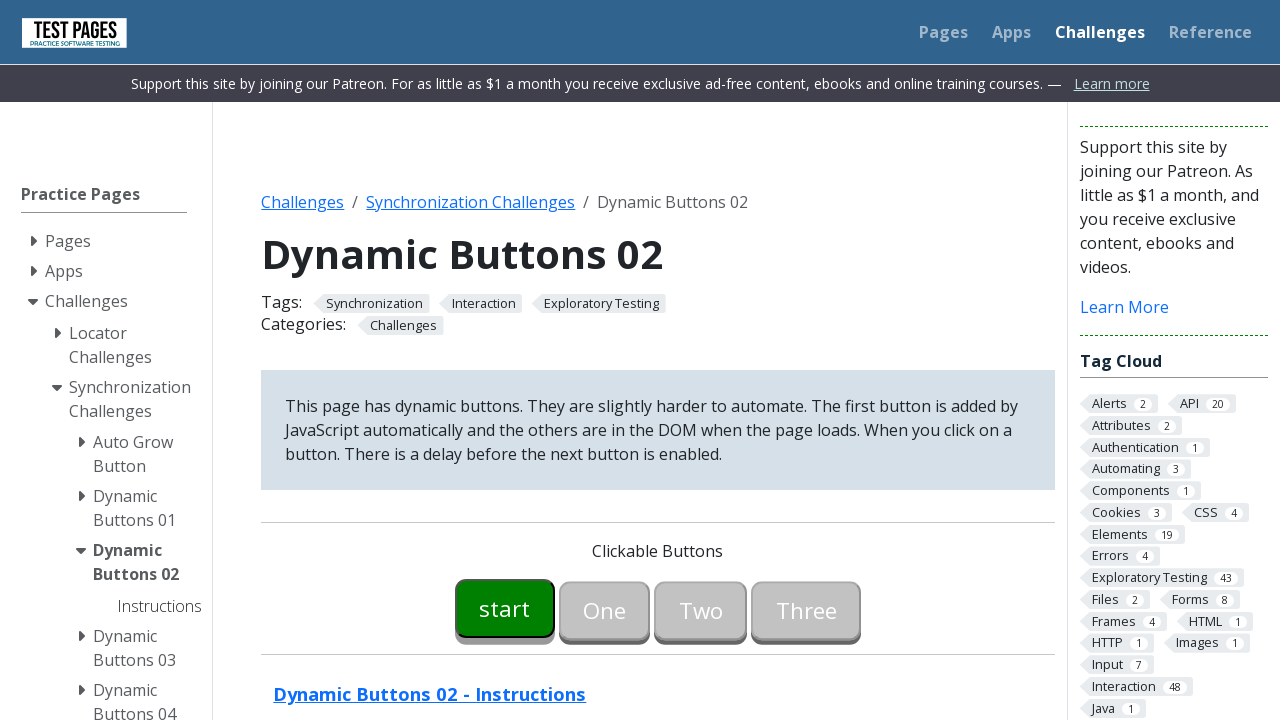